Navigates to the Ultimate QA dummy automation websites page and verifies that links are present on the page.

Starting URL: https://ultimateqa.com/dummy-automation-websites/

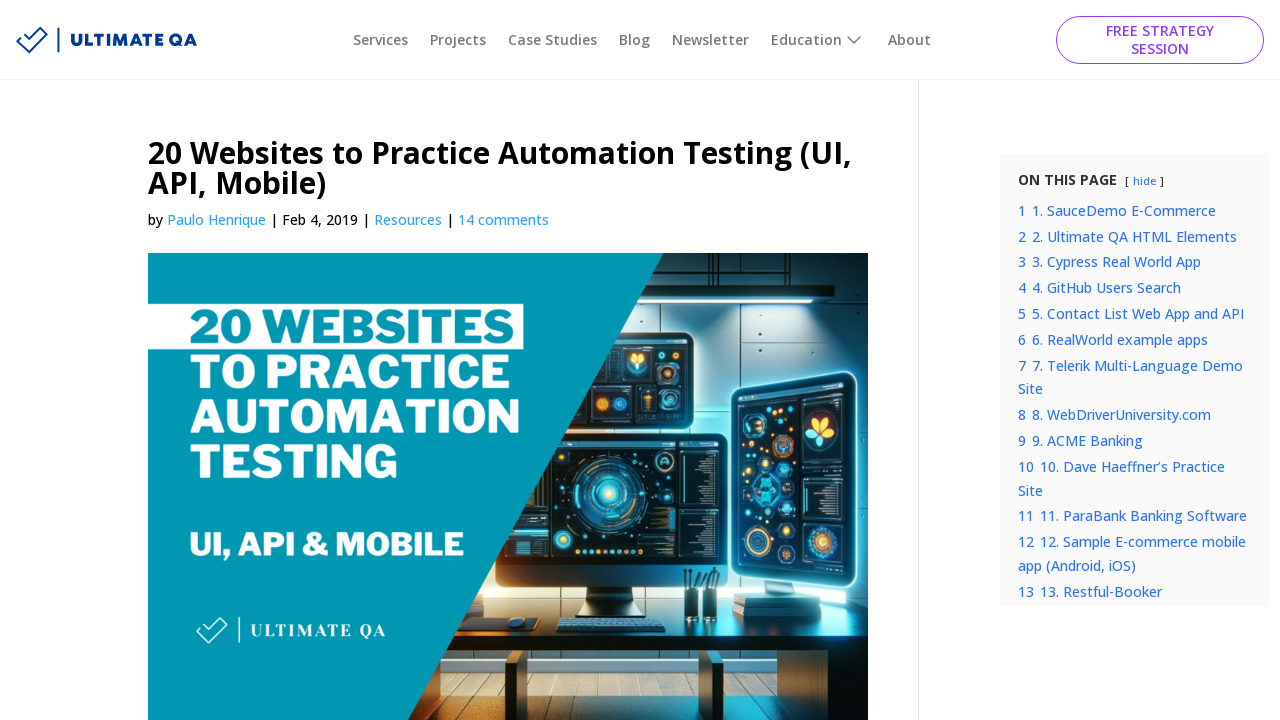

Set viewport size to 1920x1080
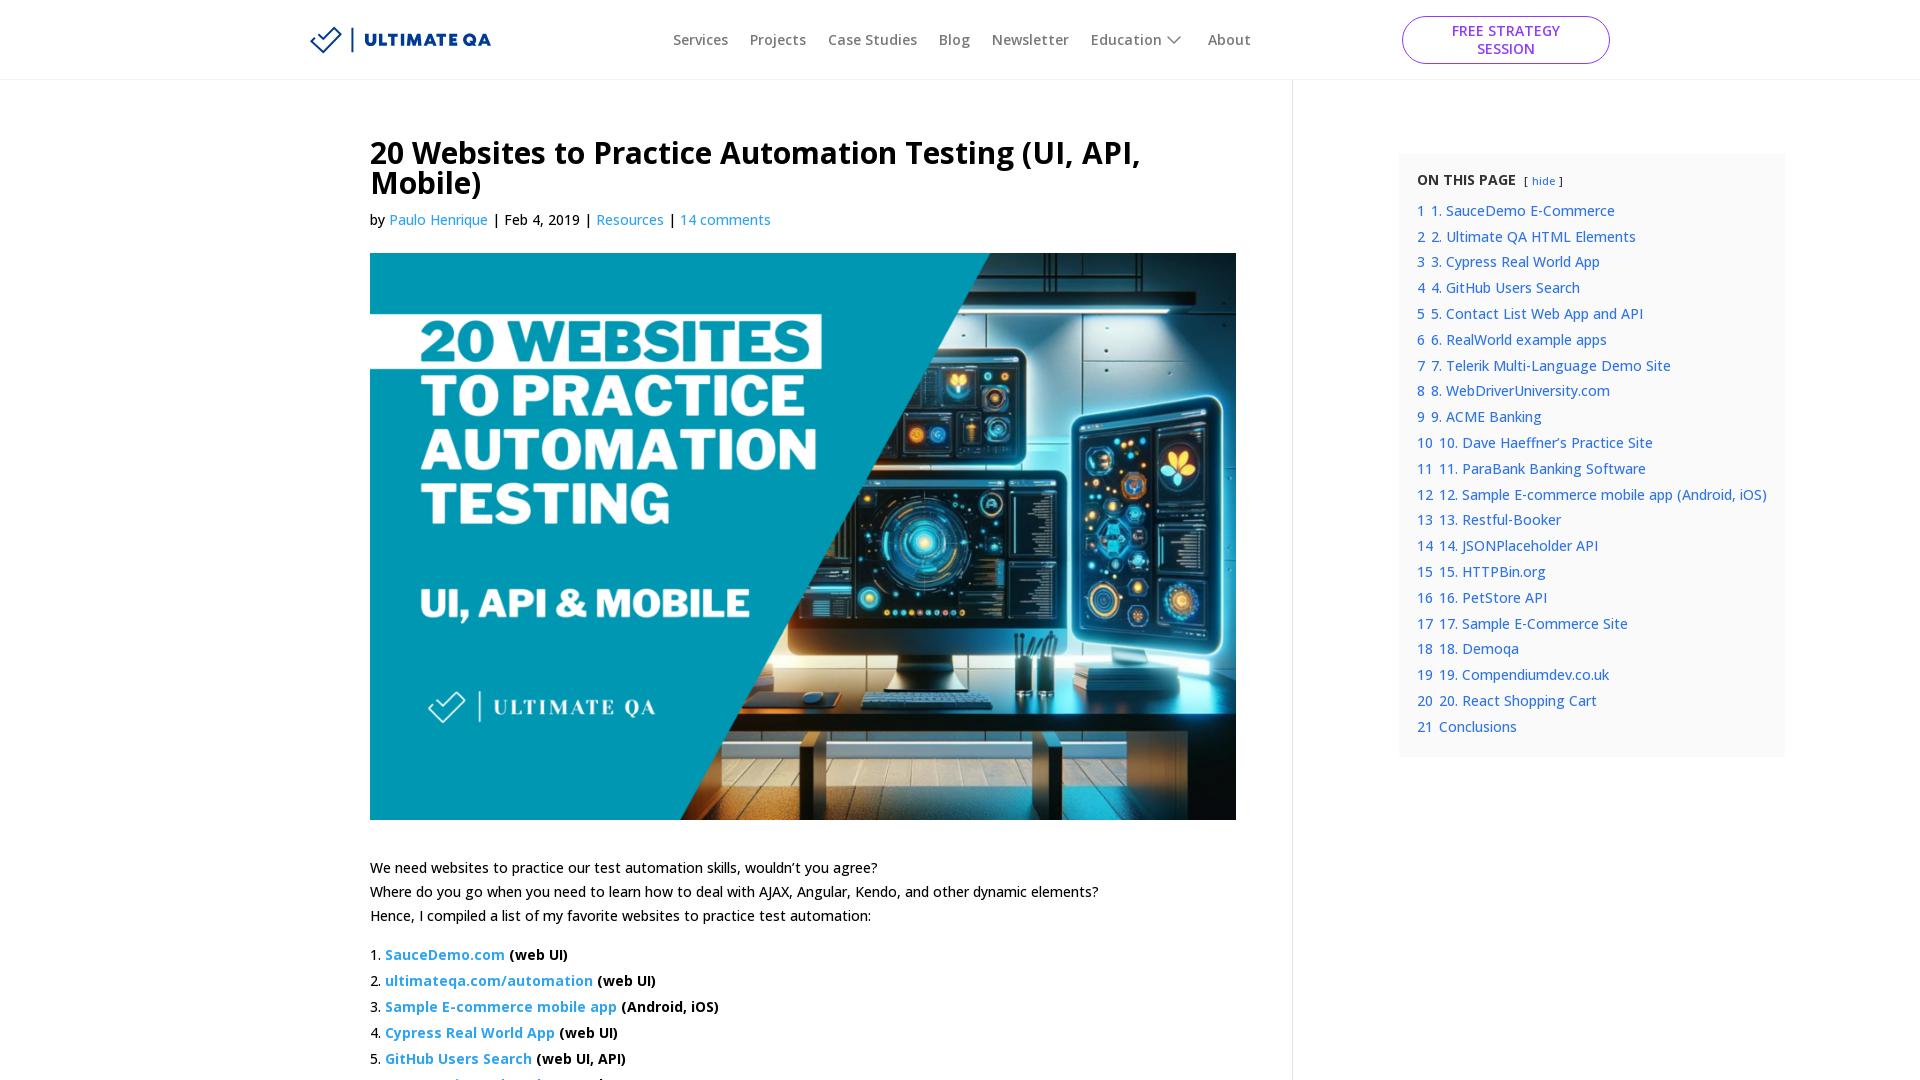

Navigated to Ultimate QA dummy automation websites page
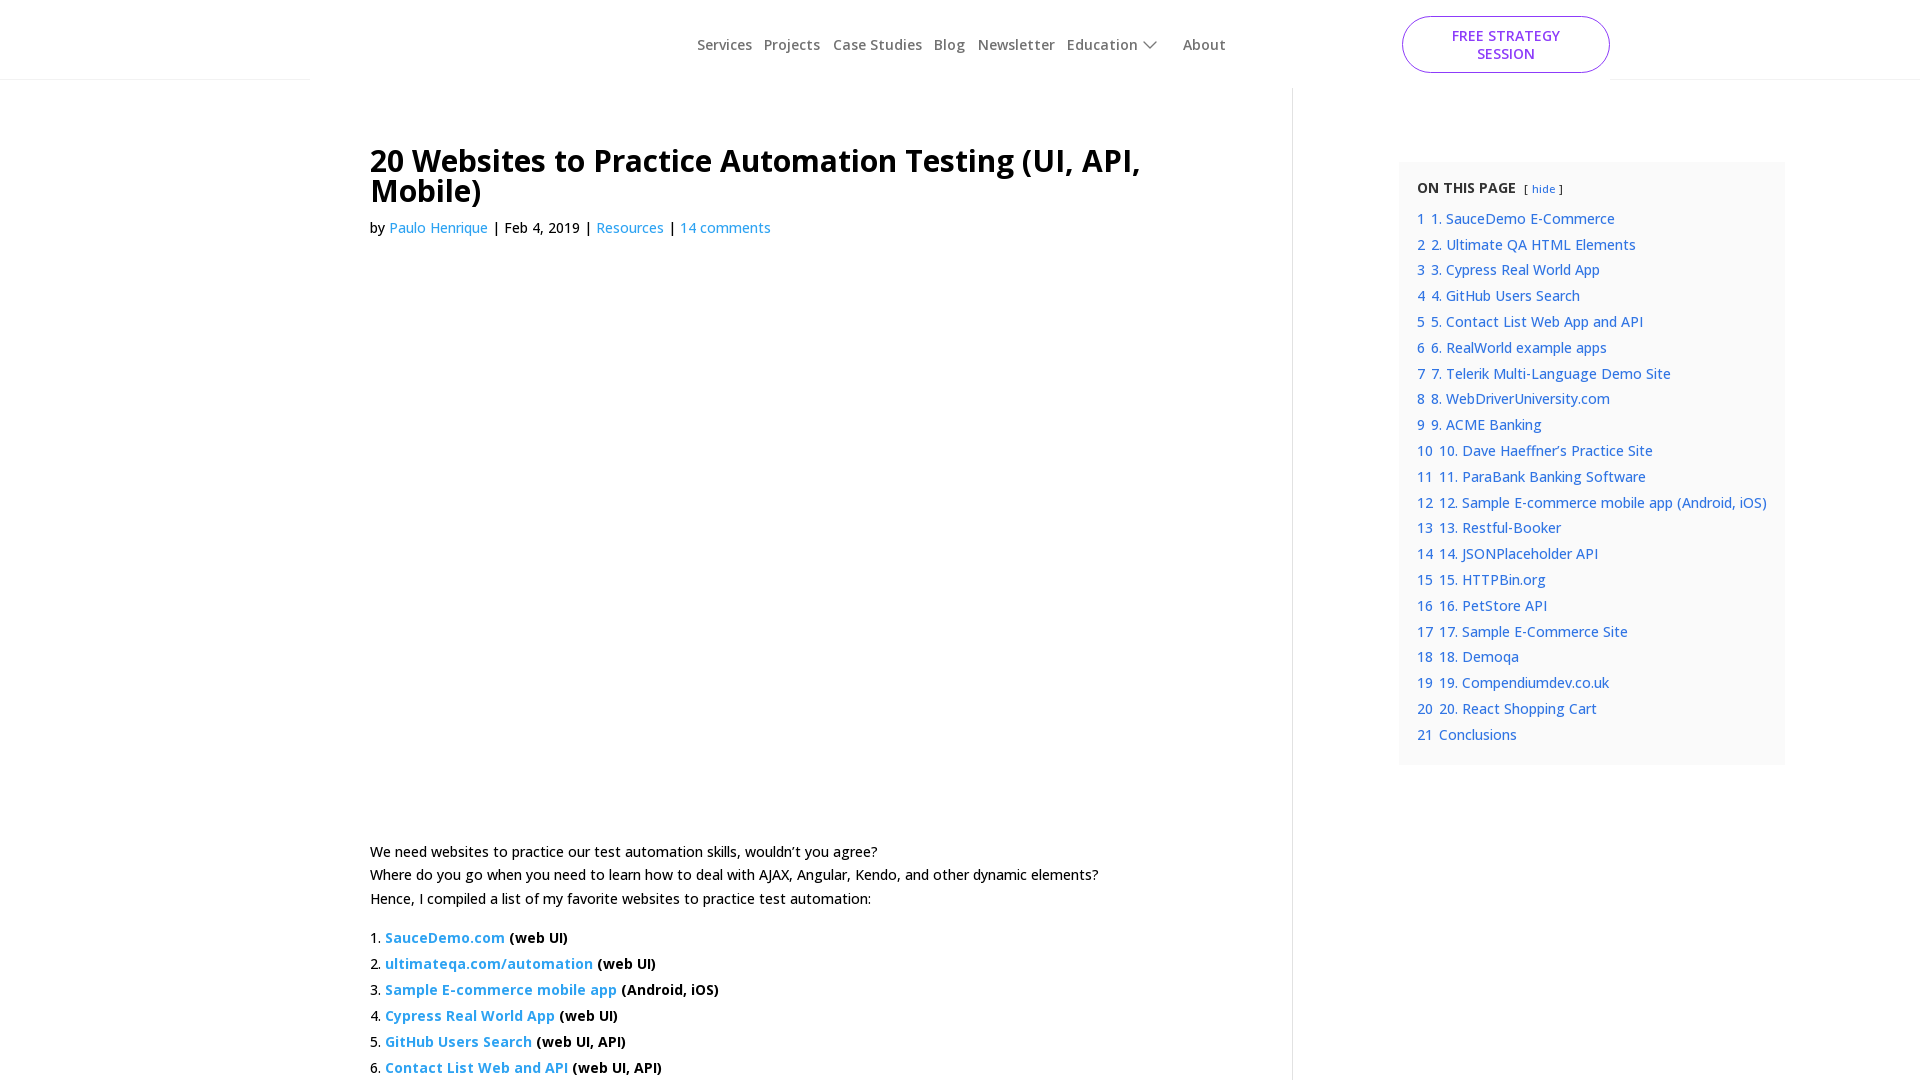

Waited for links to load on the page
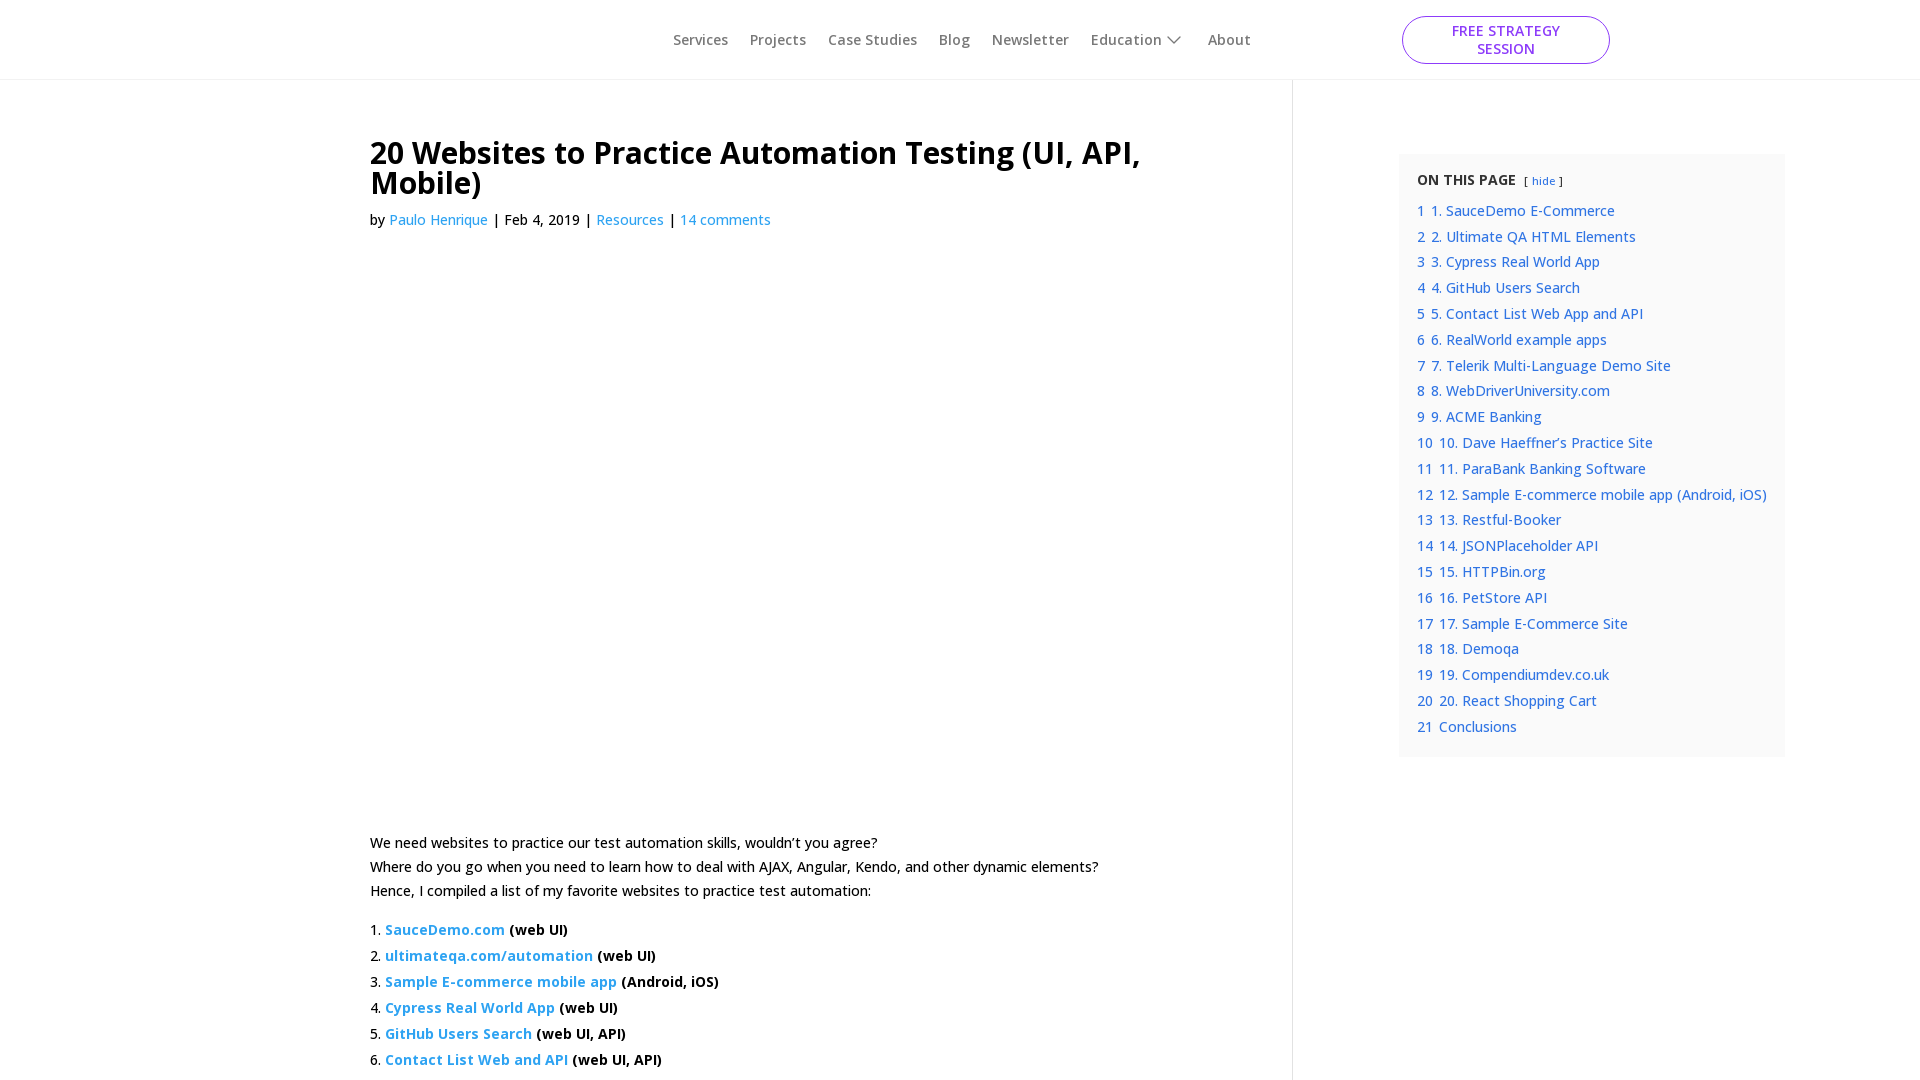

Located all links on the page
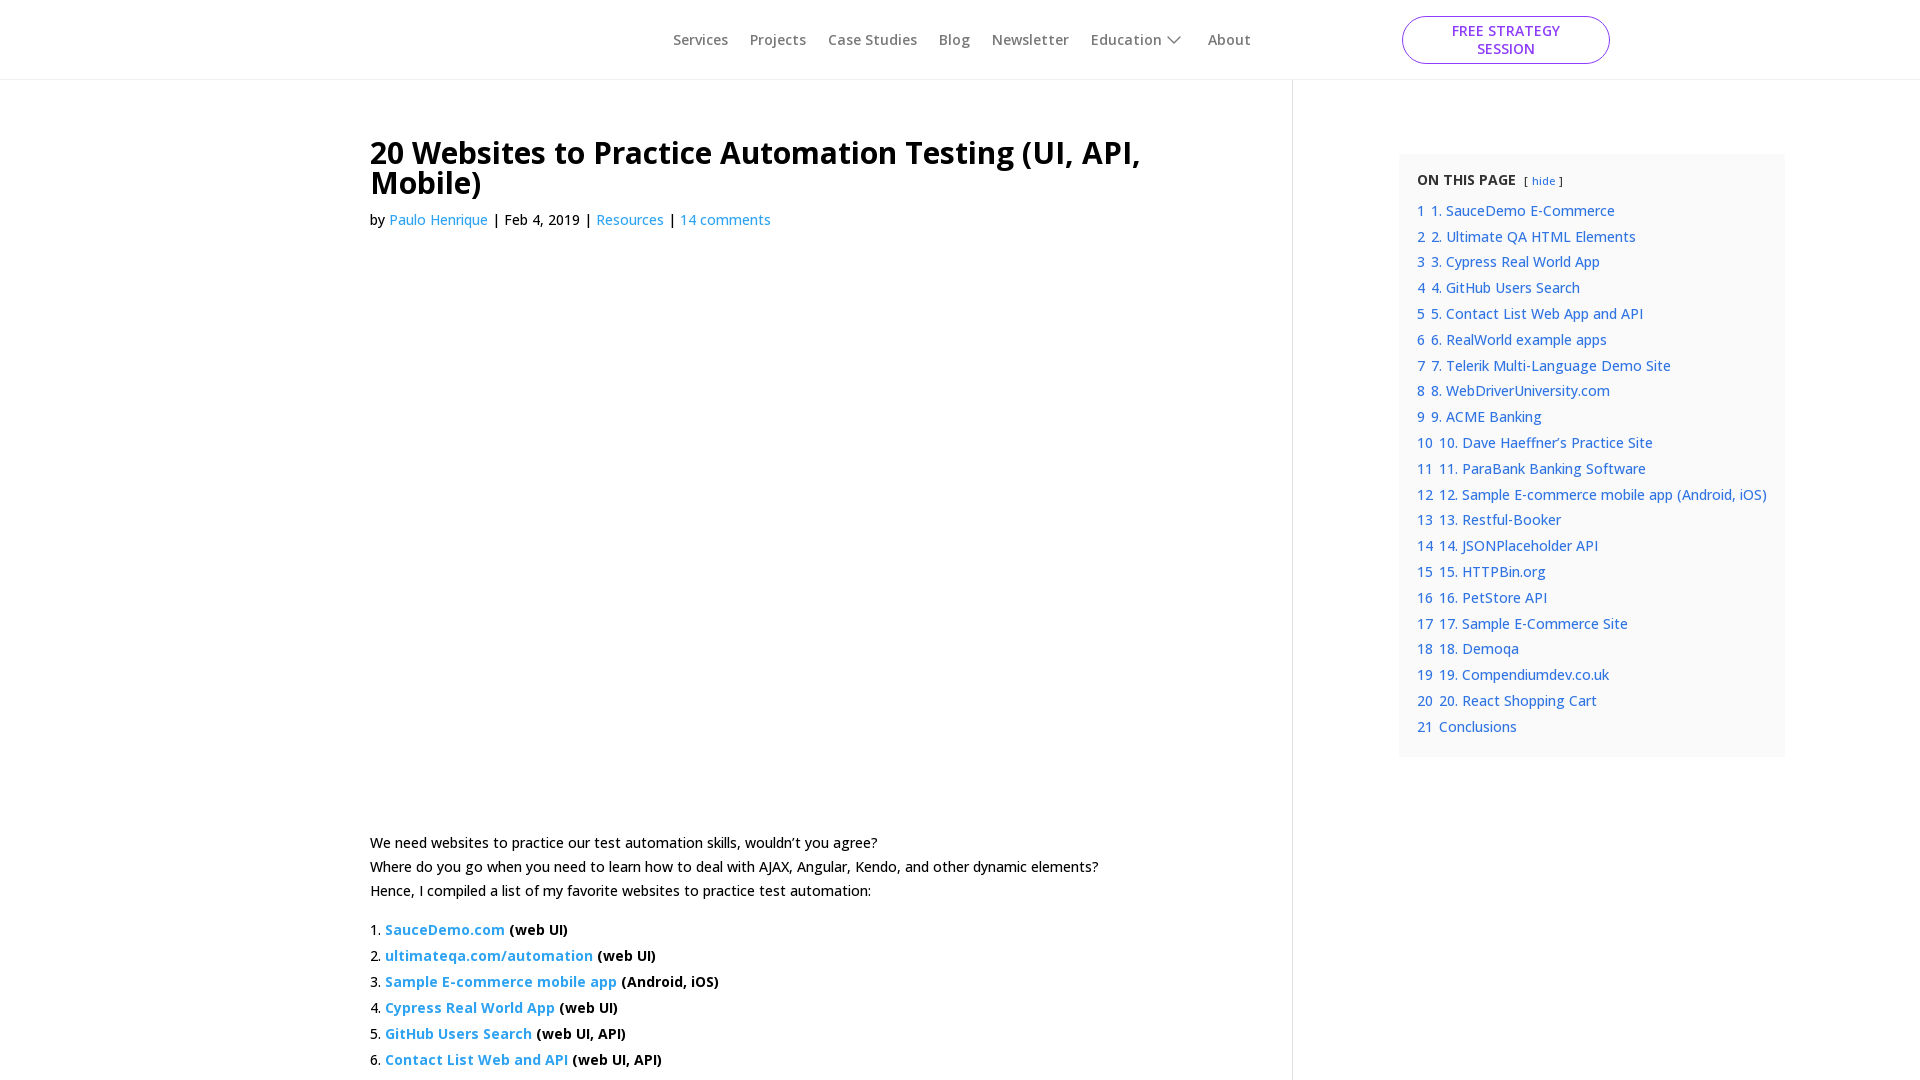

Verified that 129 links are present on the page
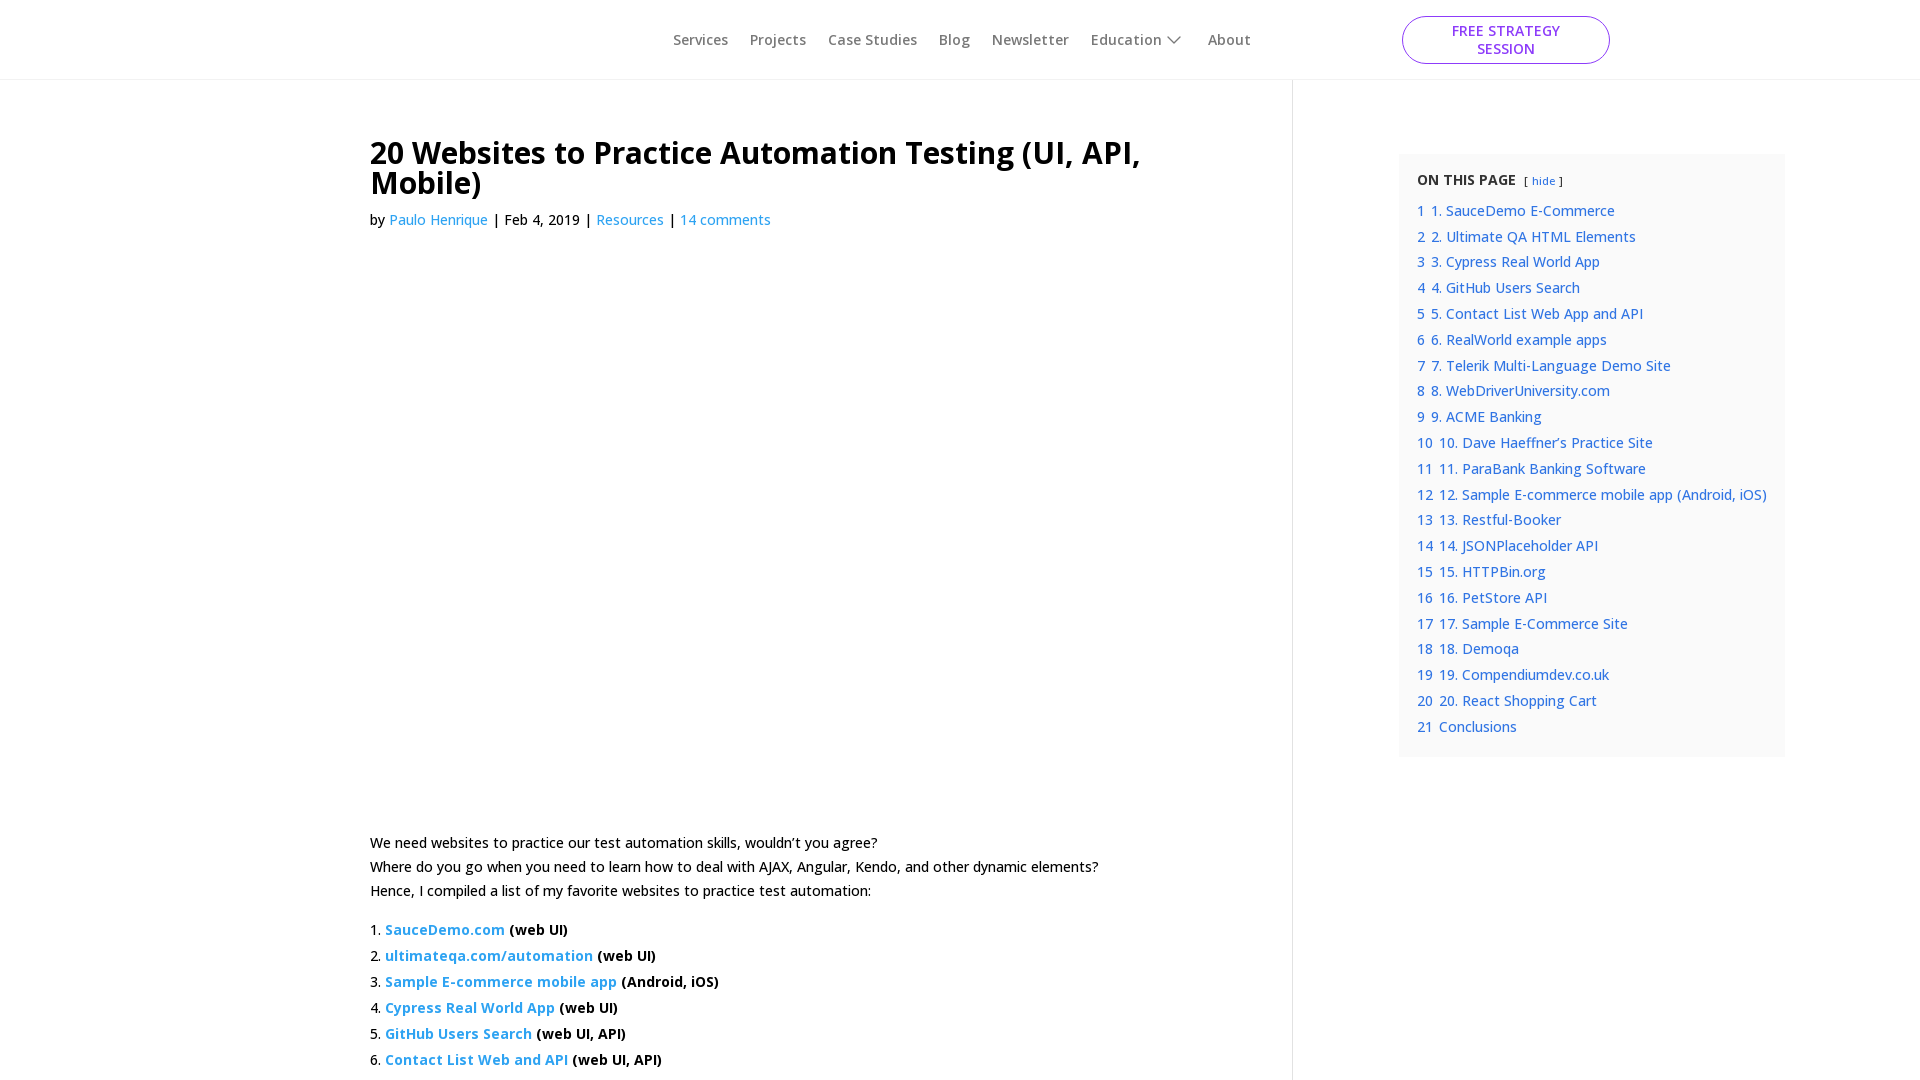

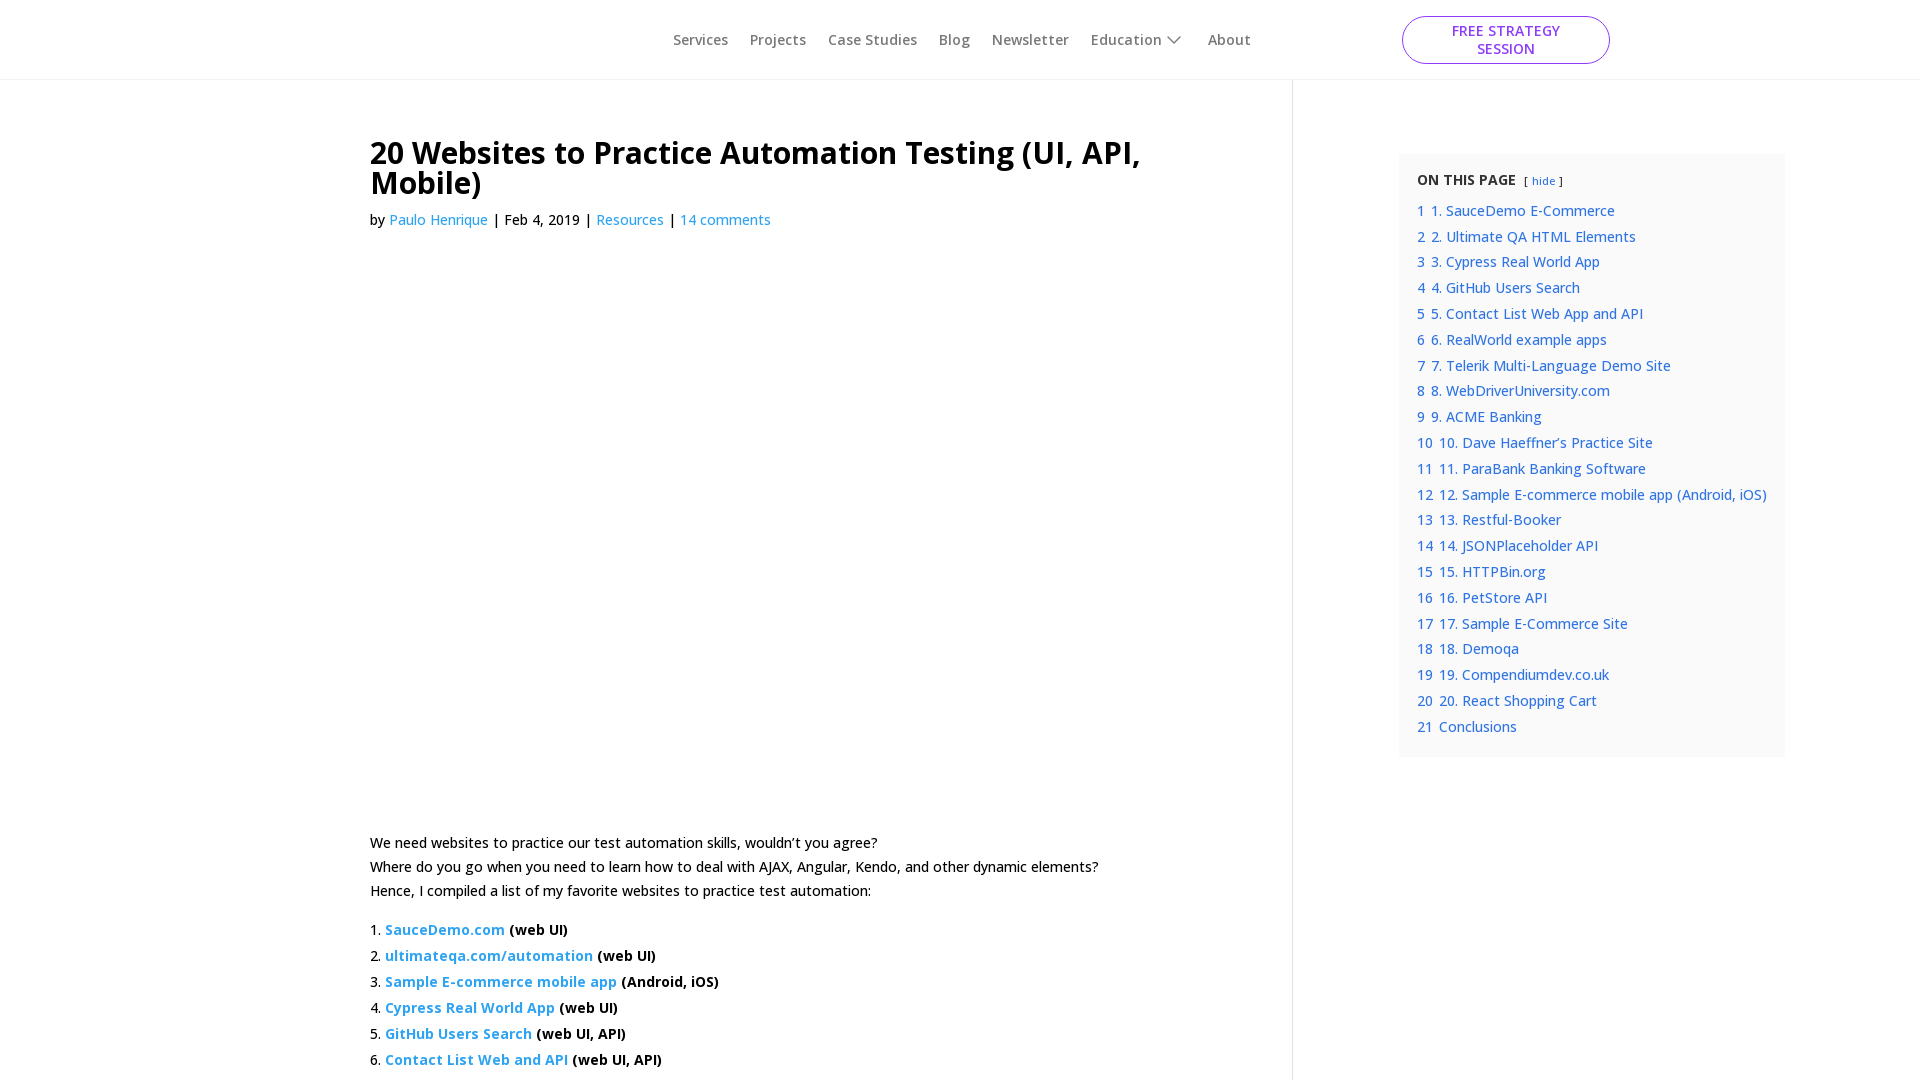